Tests the FIPE vehicle price lookup functionality by selecting vehicle type, reference month, brand, model, and year, then clicking the search button to view results

Starting URL: https://veiculos.fipe.org.br/

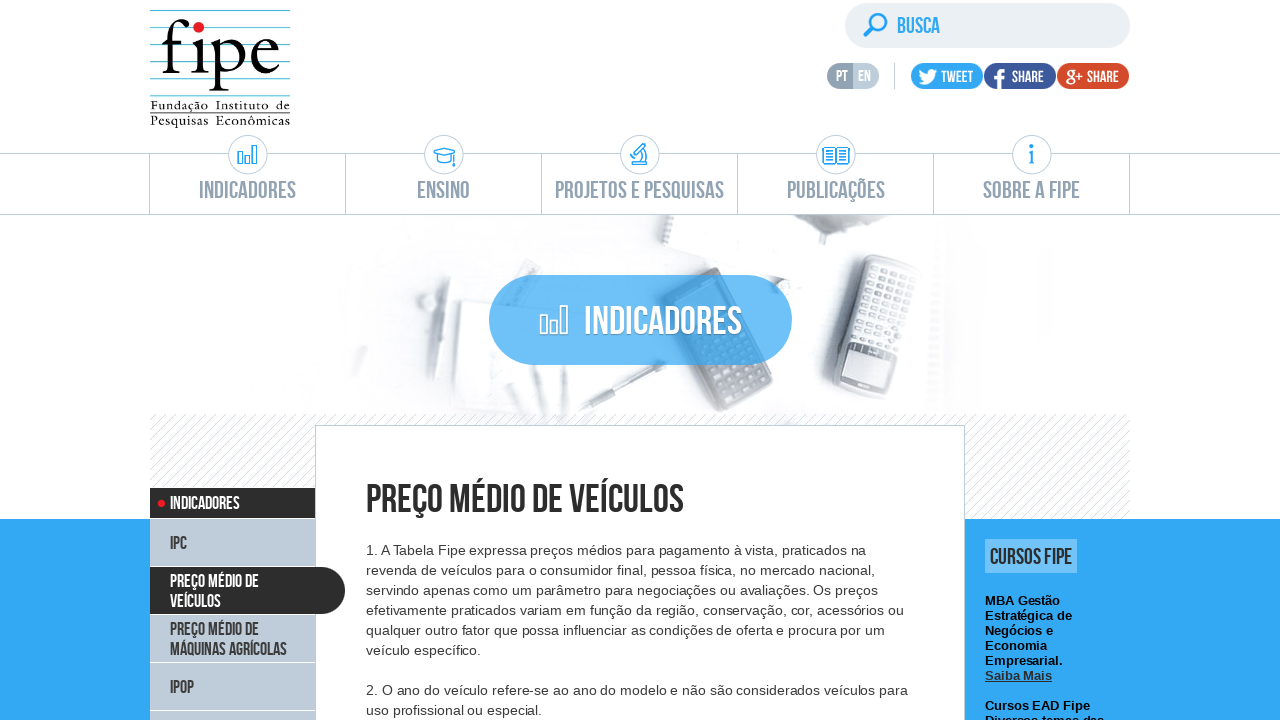

Waited for cars/small utilities option to be visible
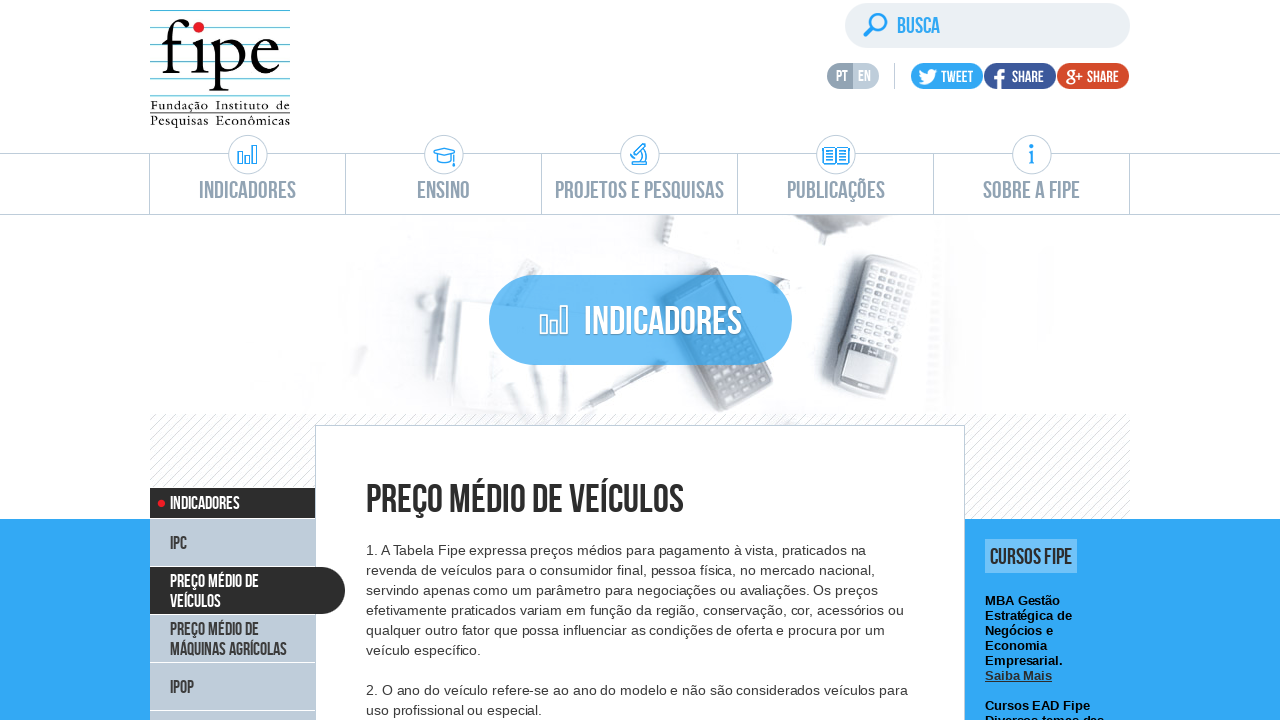

Clicked on cars/small utilities option at (641, 362) on xpath=//*[@id="front"]/div[1]/div[2]/ul/li[1]/a/div[2]
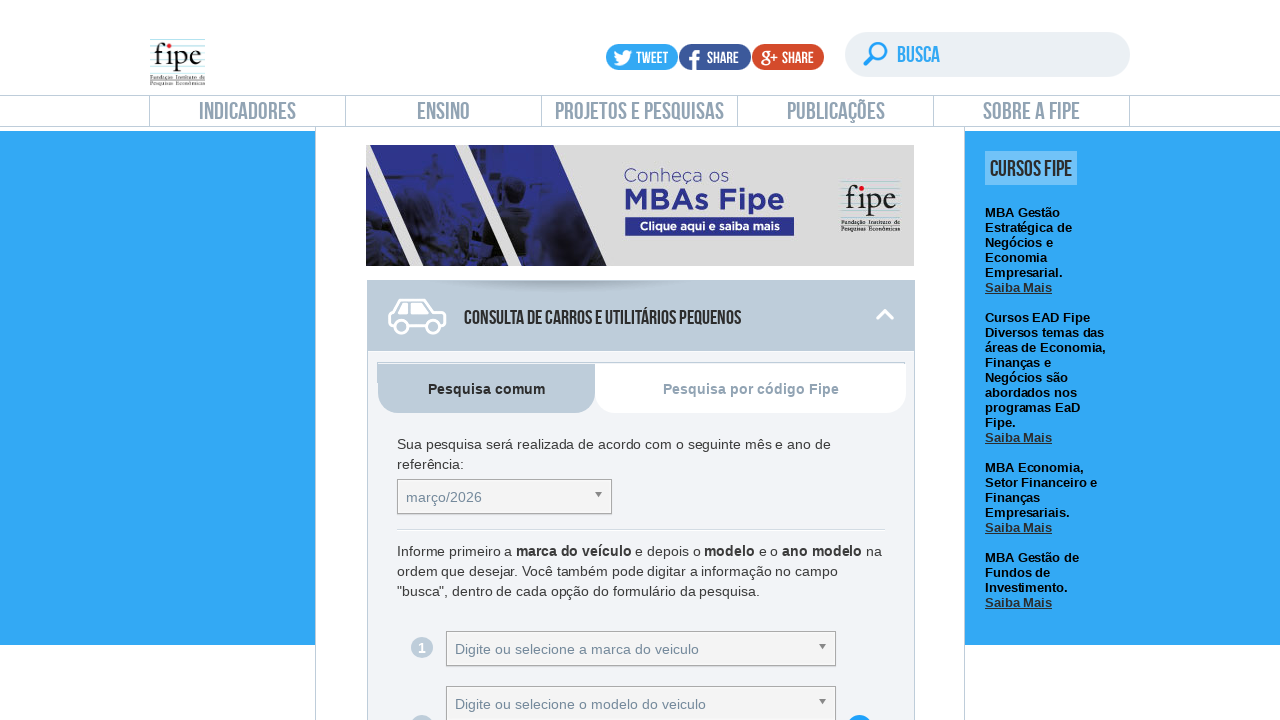

Waited for reference month dropdown to be visible
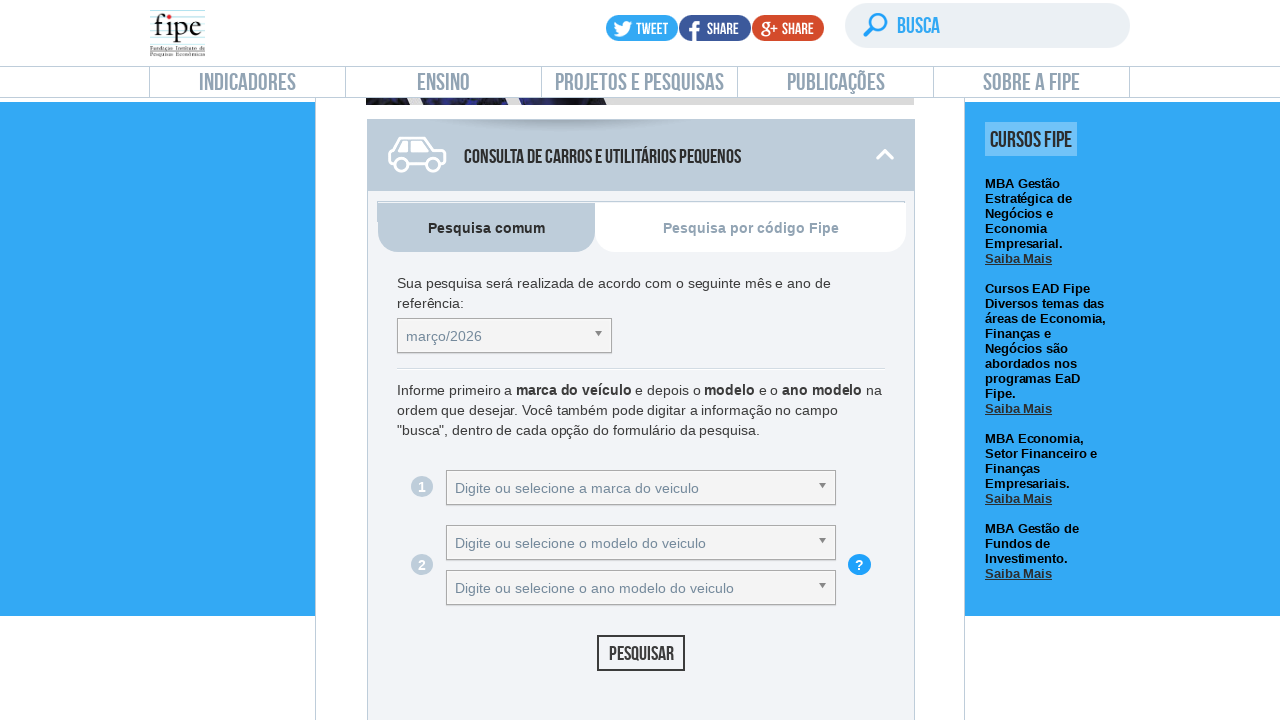

Clicked on reference month dropdown at (602, 336) on #selectTabelaReferenciacarro_chosen a div b
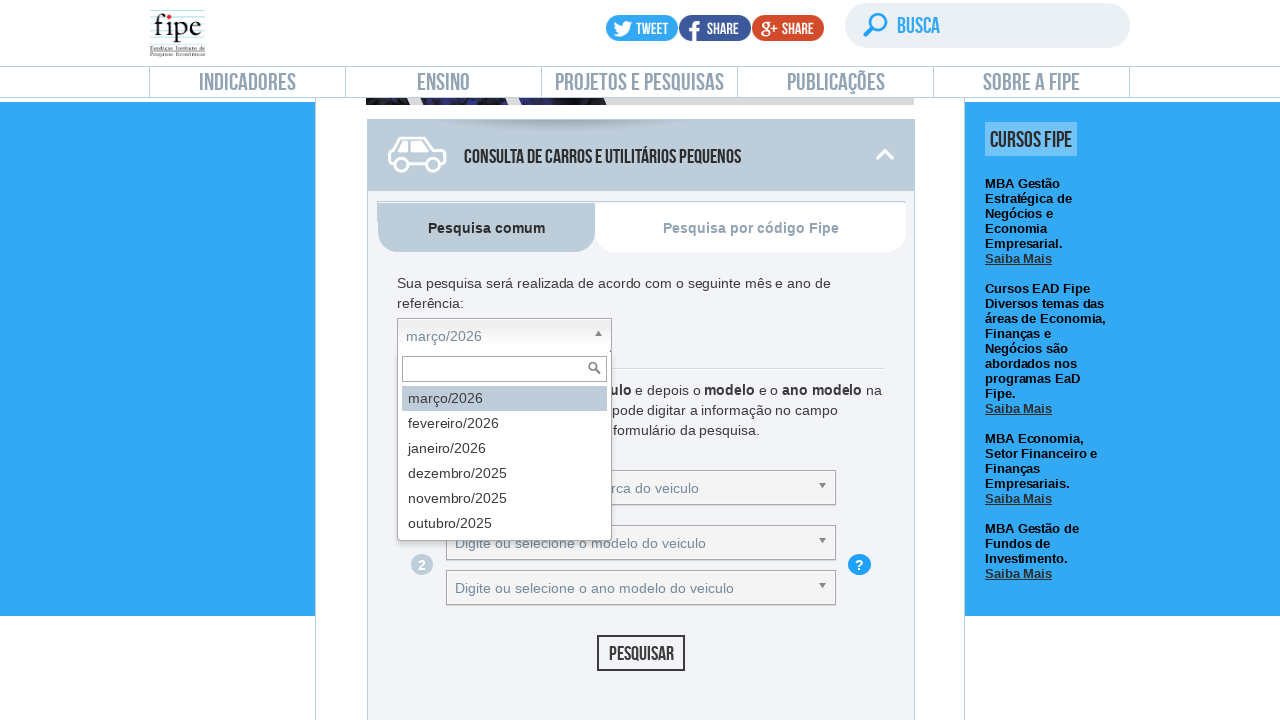

Waited for reference month options to load
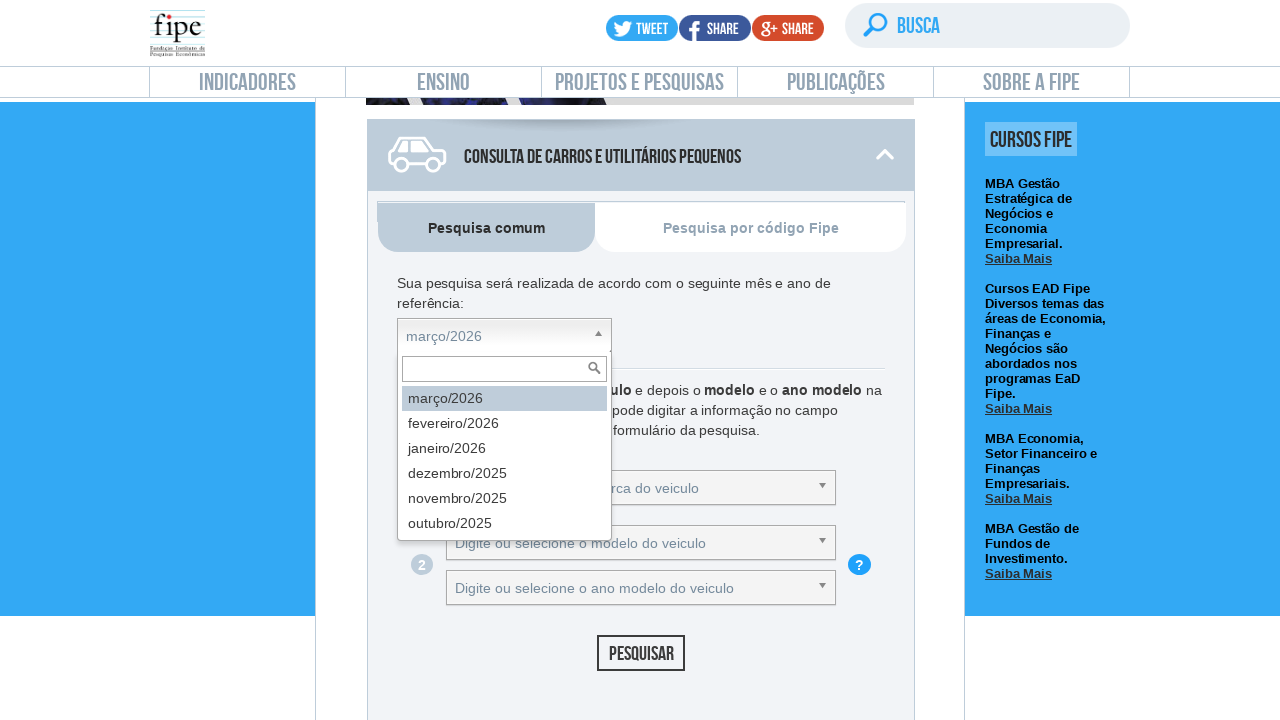

Selected second reference month option at (504, 424) on #selectTabelaReferenciacarro_chosen div ul li:nth-child(2)
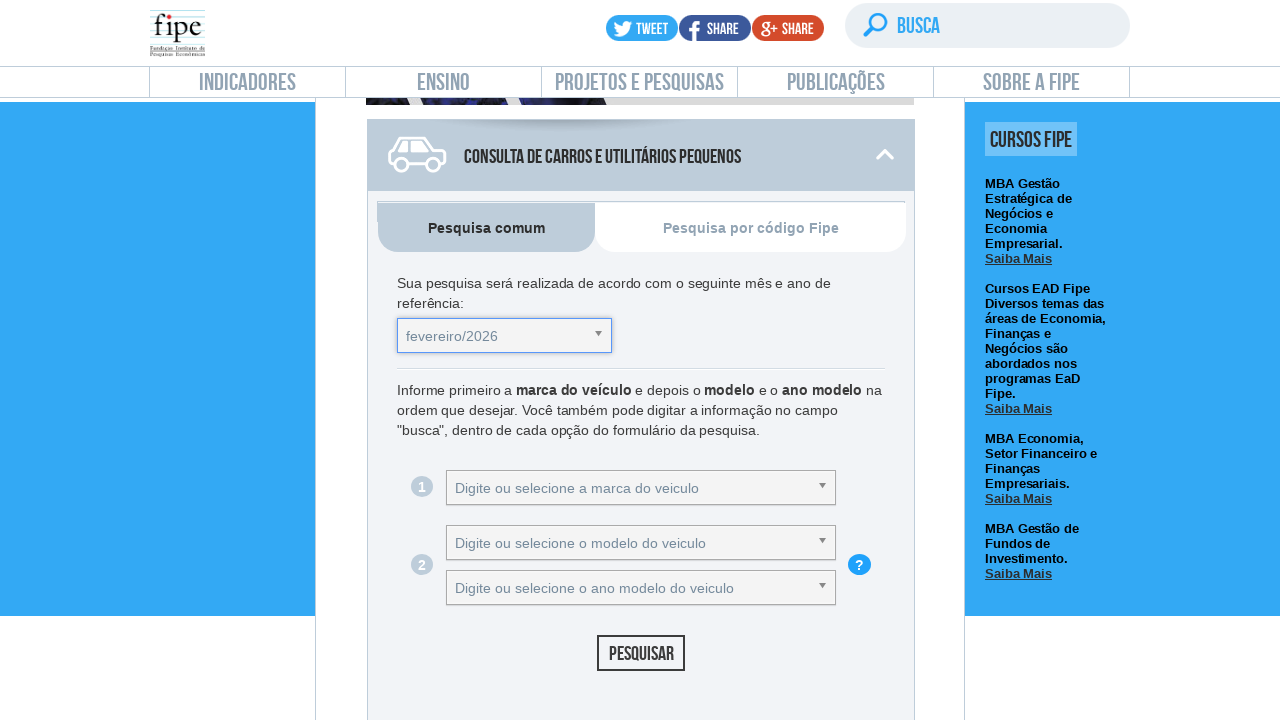

Waited for brand dropdown to be visible
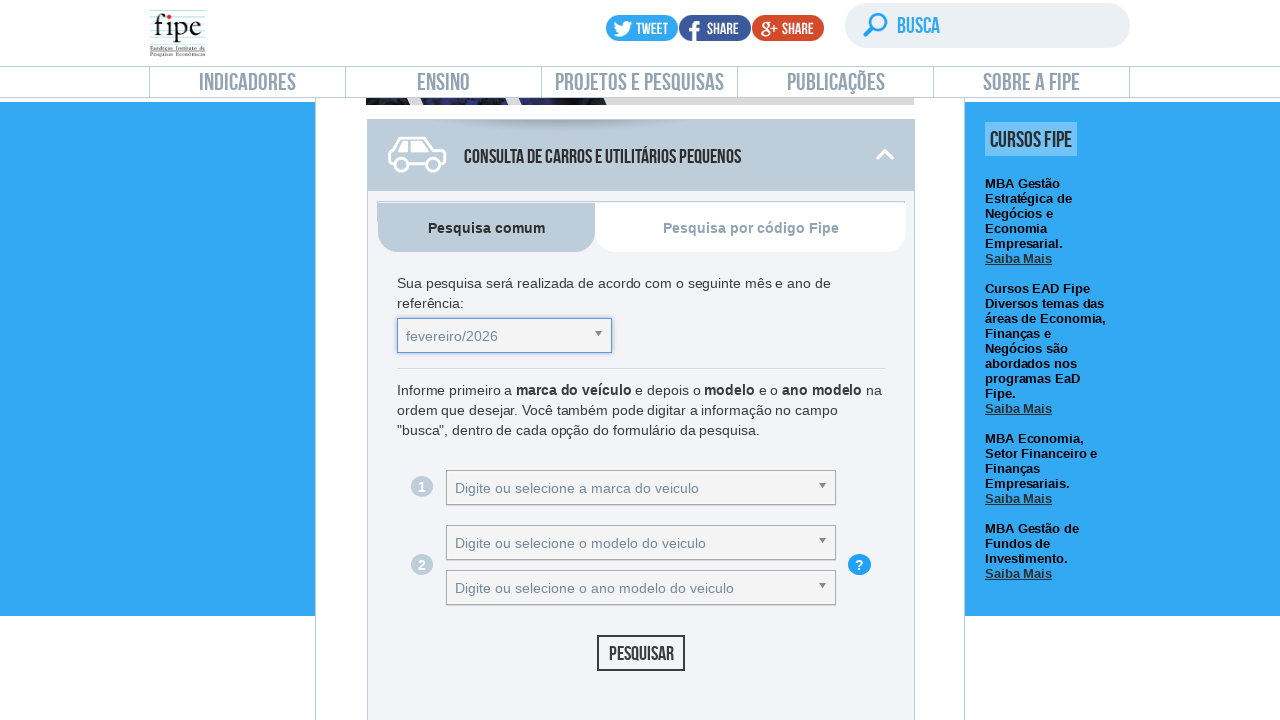

Clicked on brand dropdown at (826, 488) on #selectMarcacarro_chosen a div b
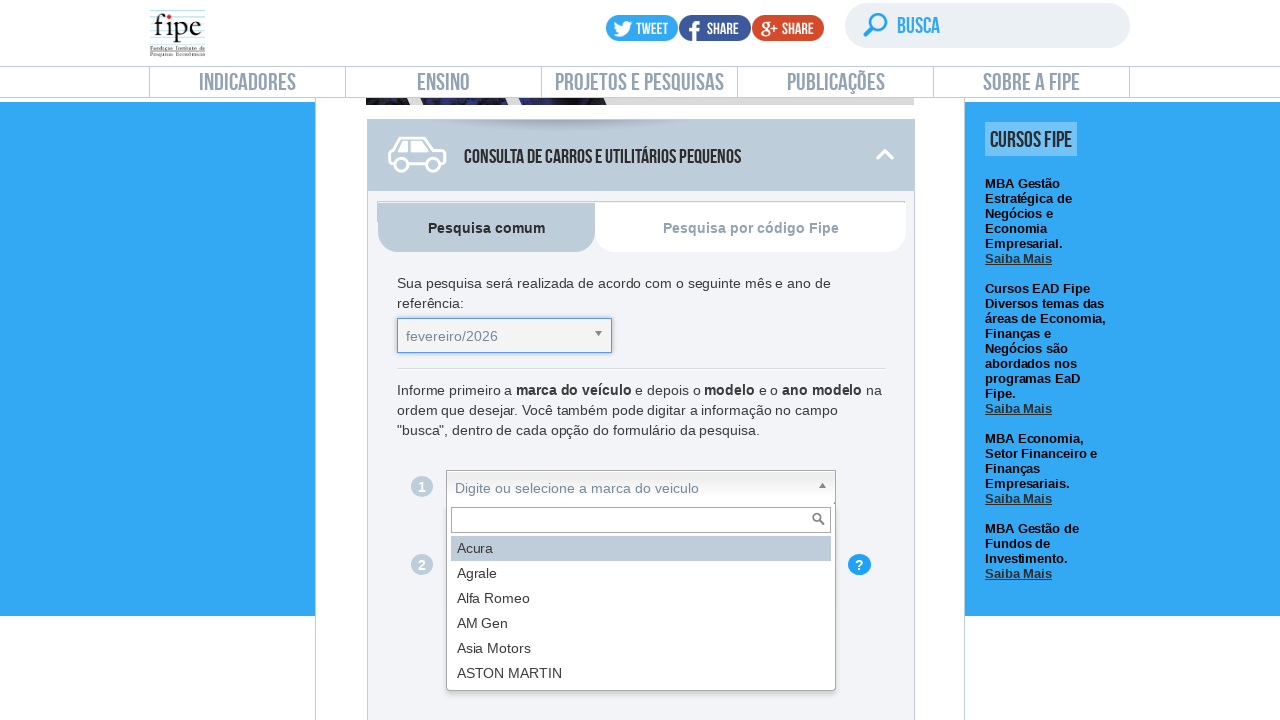

Waited for brand options to load
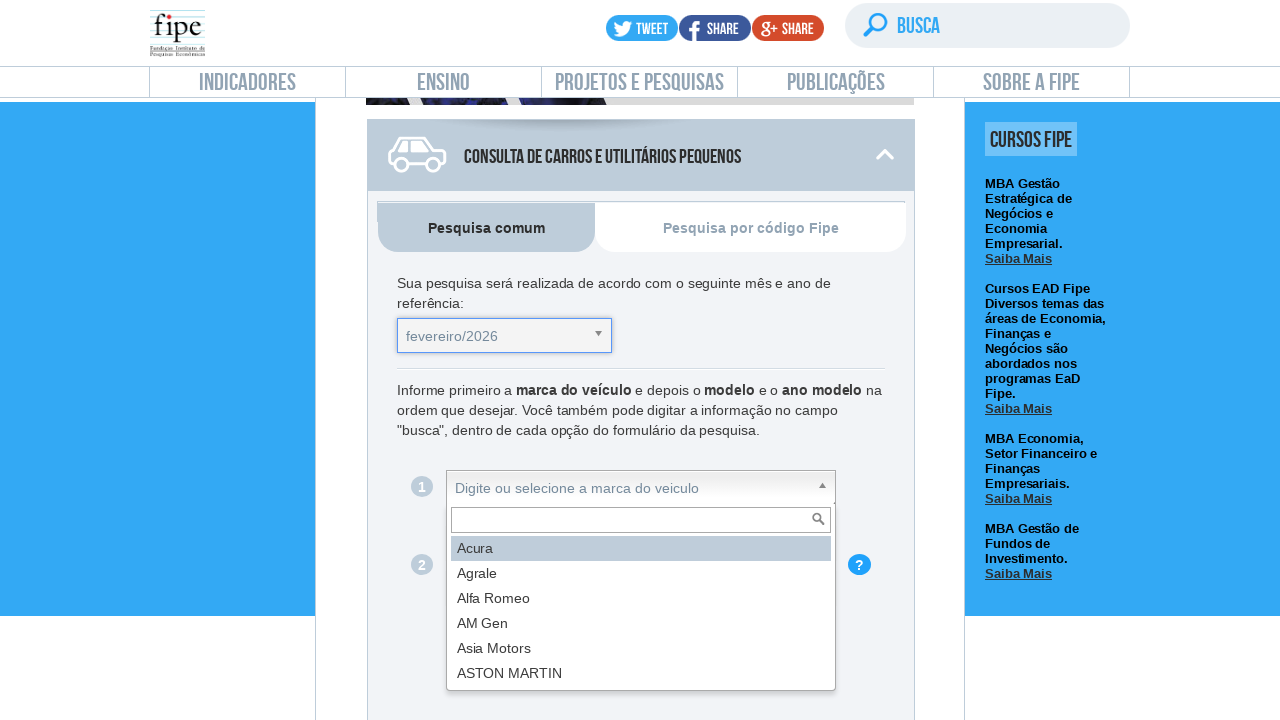

Selected second brand option at (641, 574) on #selectMarcacarro_chosen div ul li:nth-child(2)
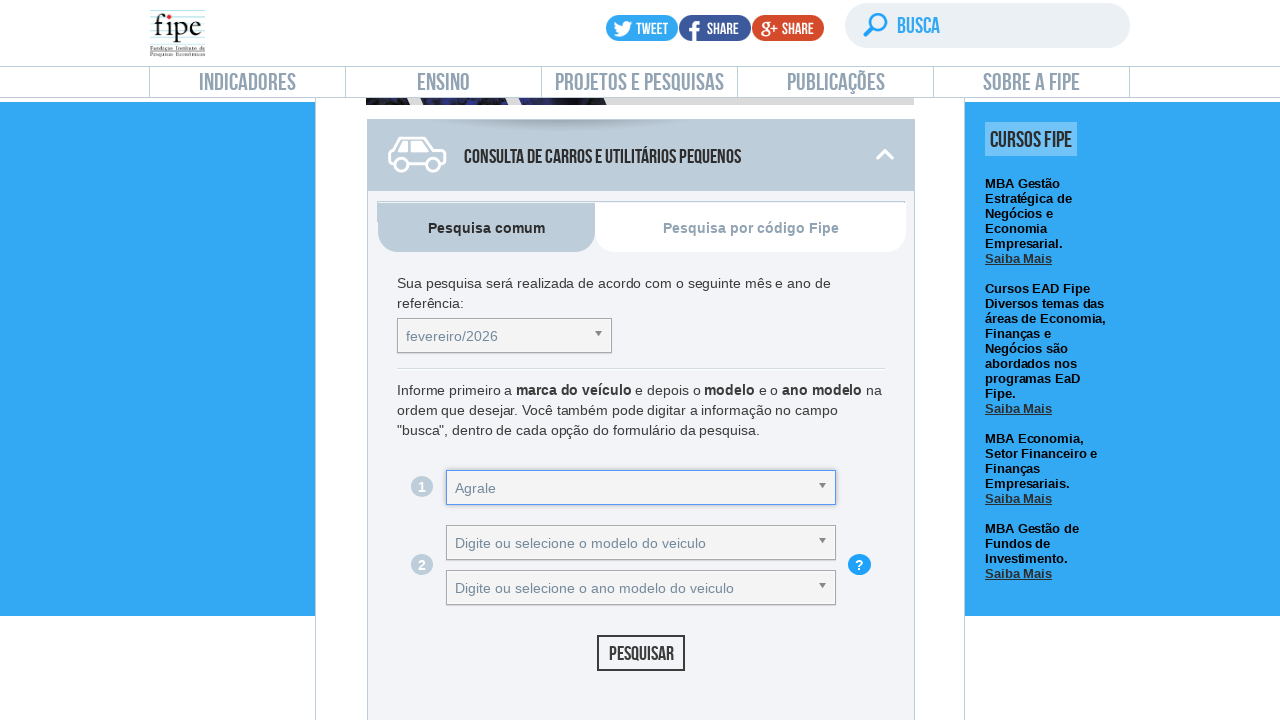

Waited for model dropdown to be visible
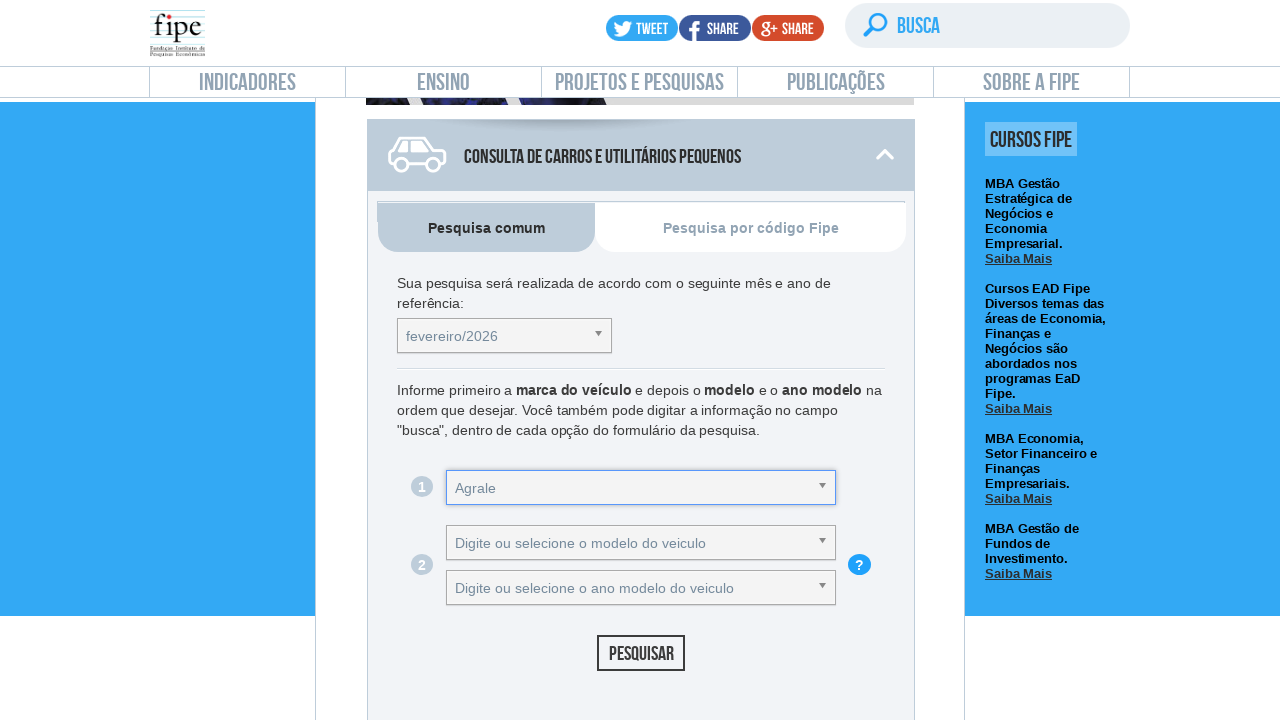

Clicked on model dropdown at (826, 542) on #selectAnoModelocarro_chosen a div b
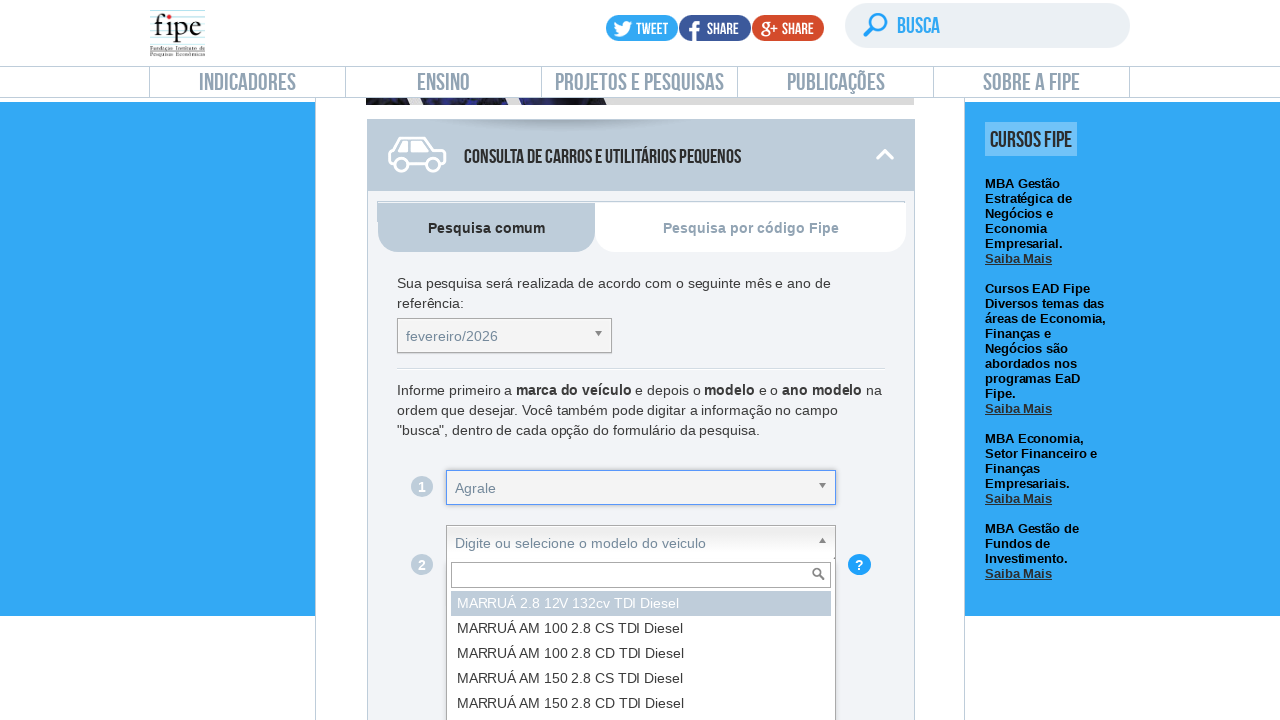

Waited for model options to load
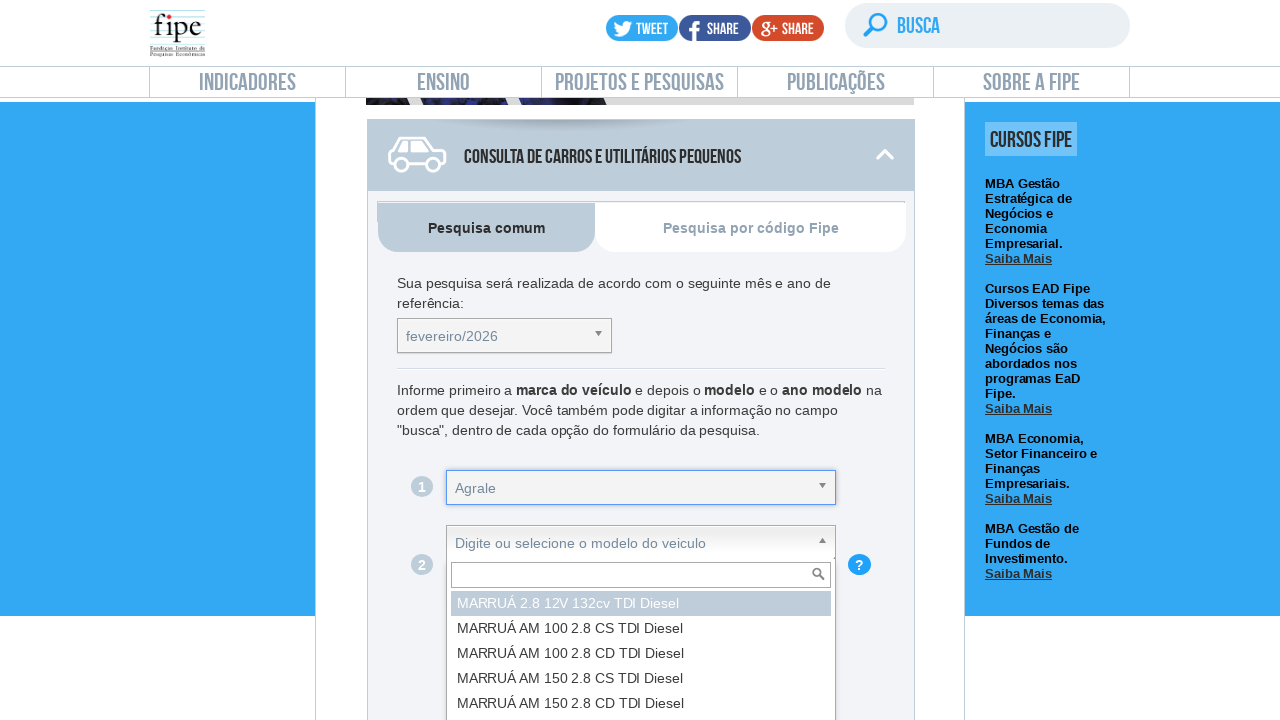

Selected third model option at (641, 654) on #selectAnoModelocarro_chosen div ul li:nth-child(3)
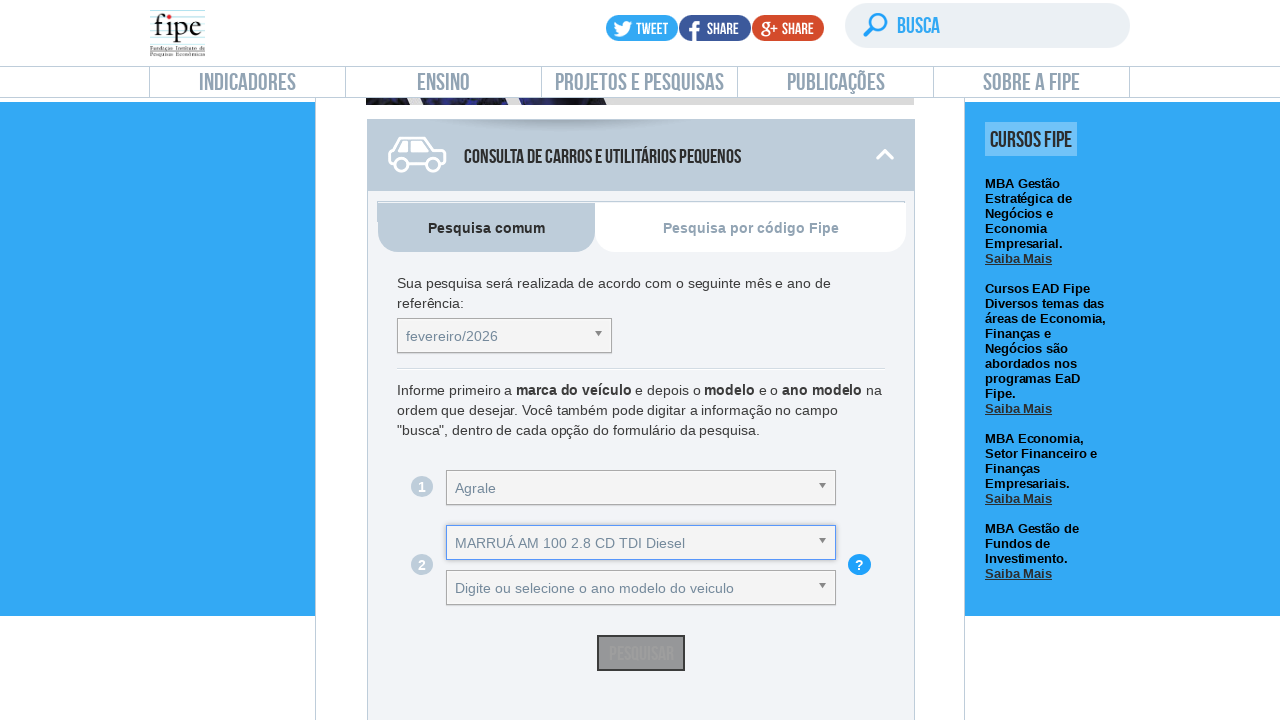

Waited for year dropdown to be visible
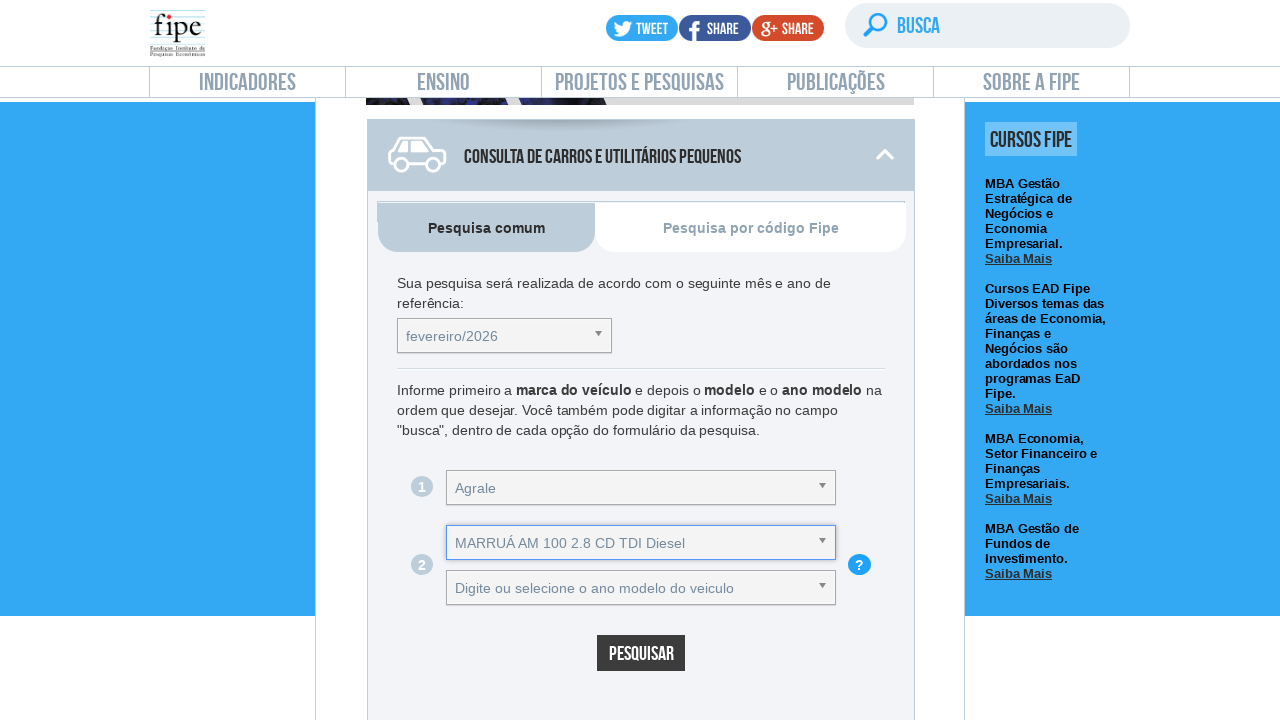

Clicked on year dropdown at (826, 588) on #selectAnocarro_chosen a div b
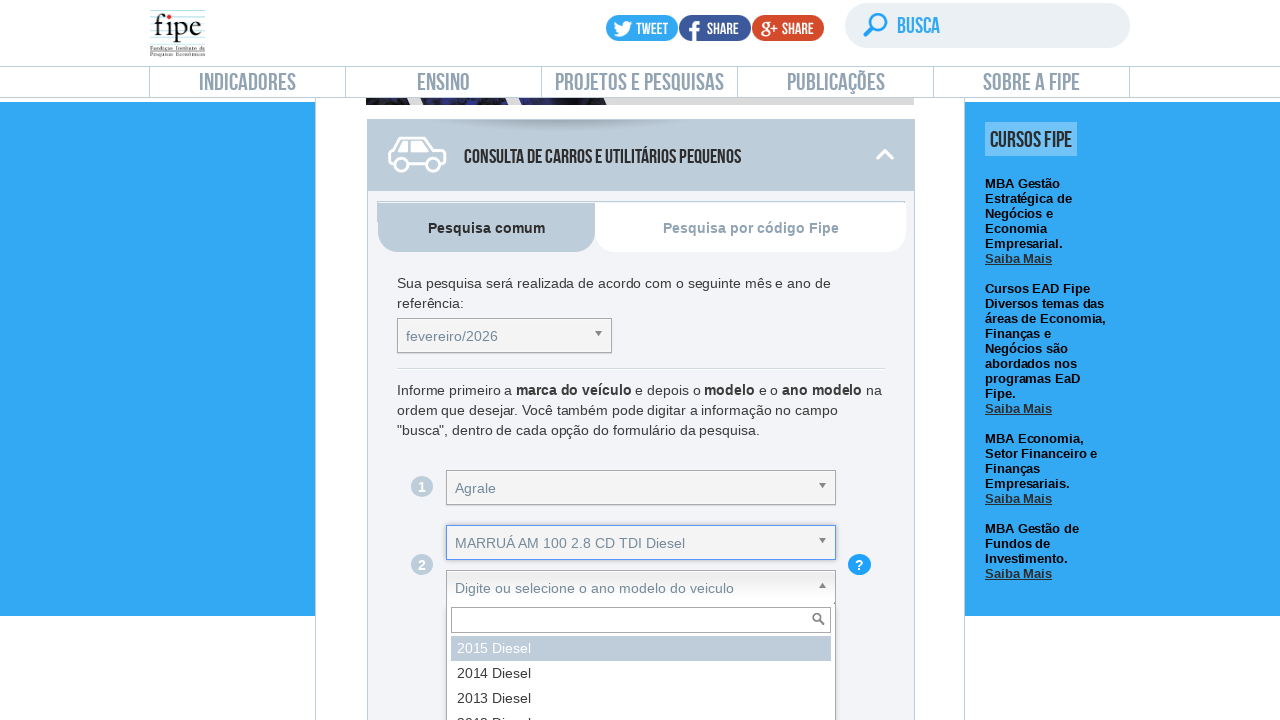

Waited for year options to load
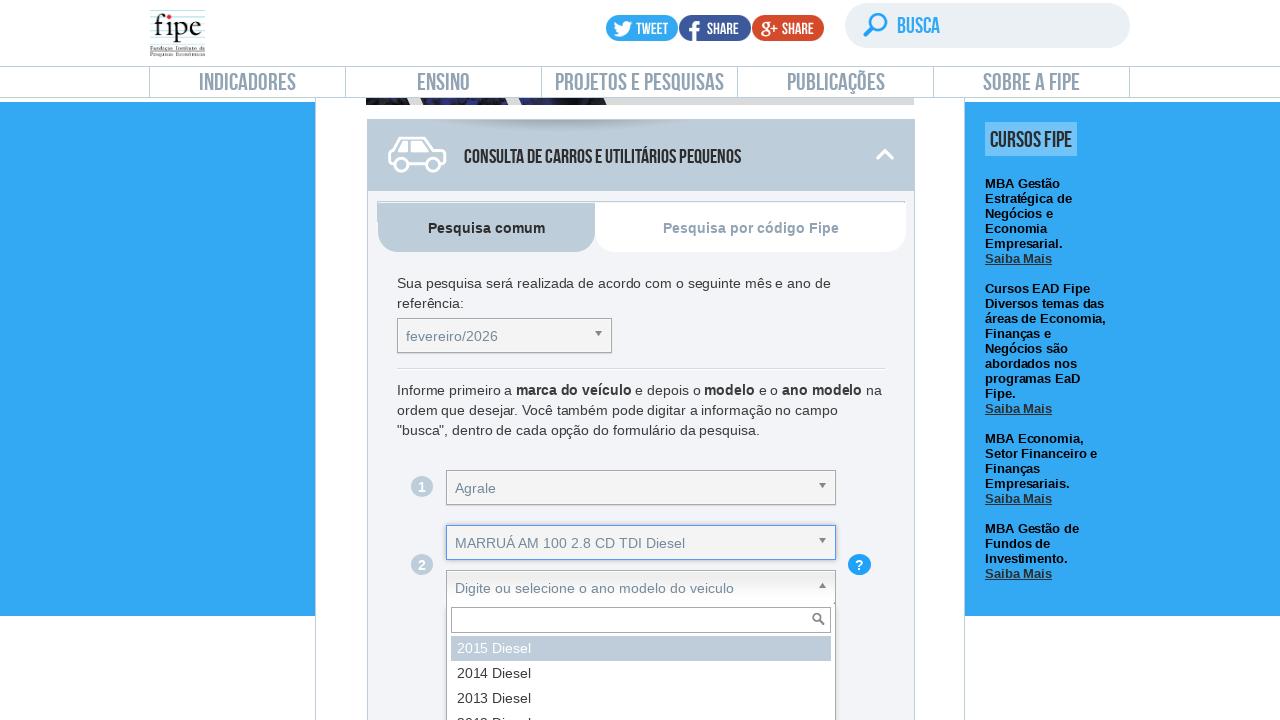

Selected second year option at (641, 674) on #selectAnocarro_chosen div ul li:nth-child(2)
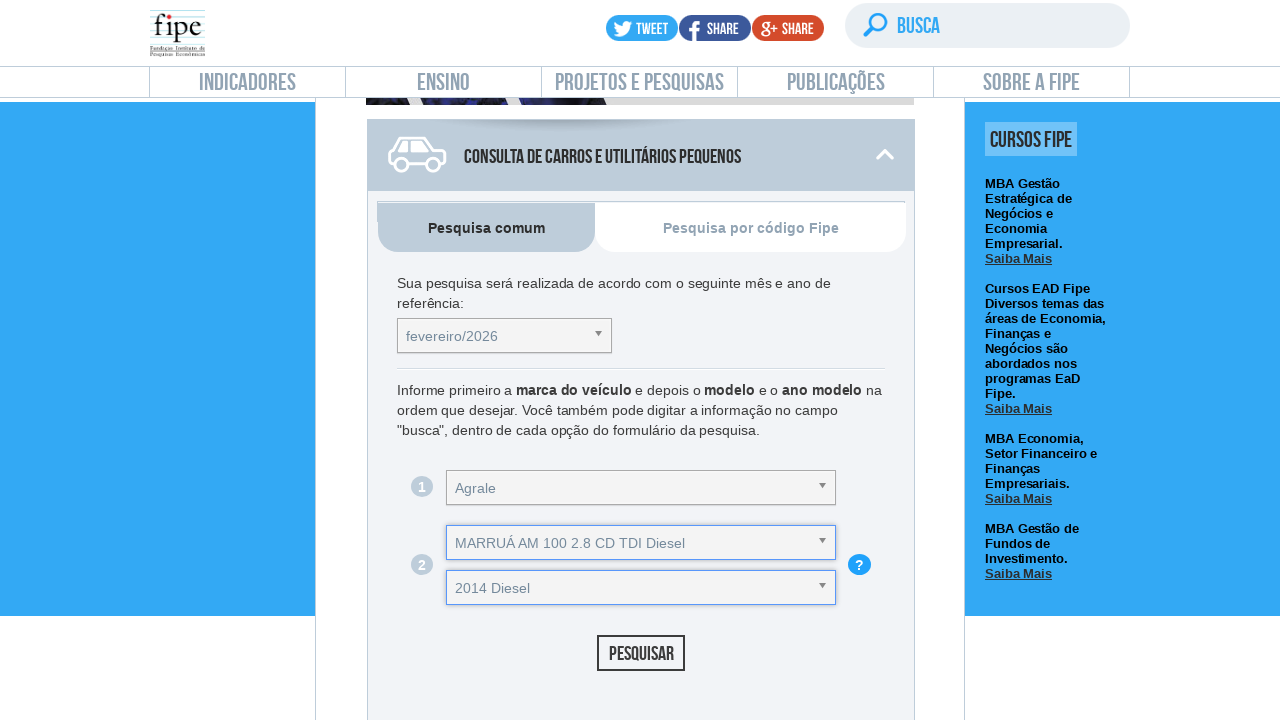

Clicked search button to query vehicle prices at (641, 653) on text=Pesquisar
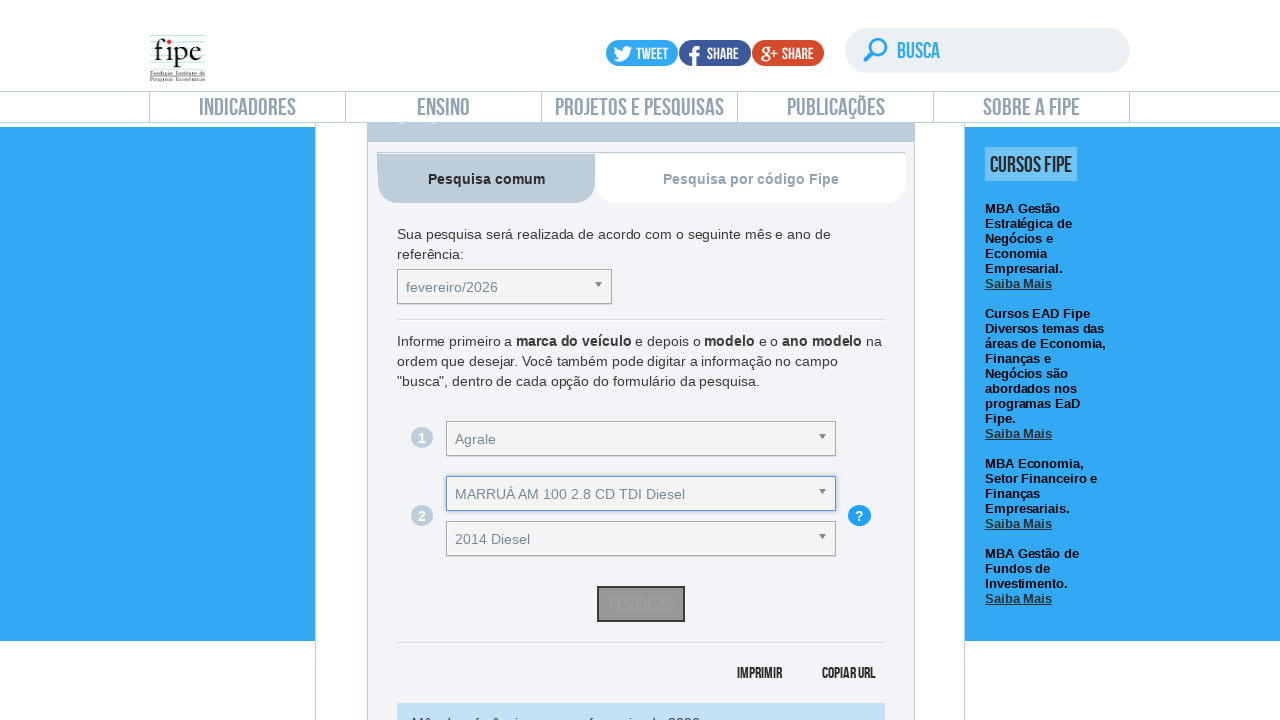

Search results table loaded successfully
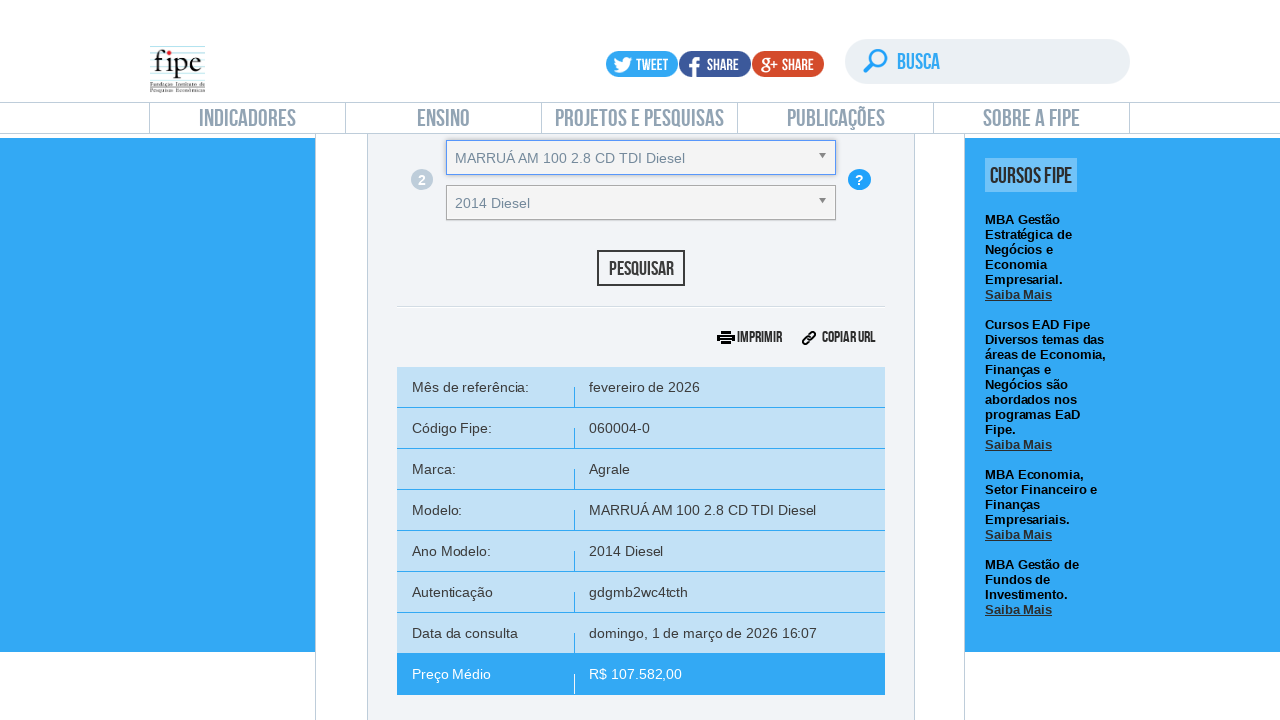

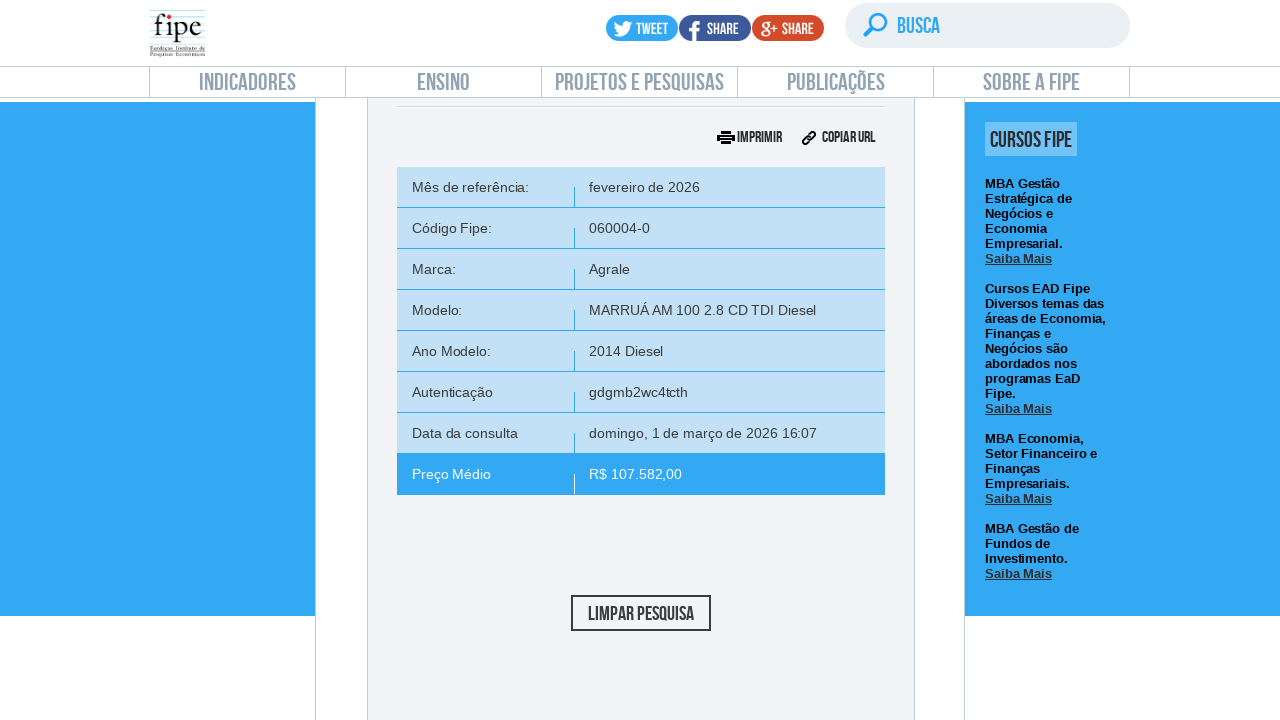